Navigates to DuckDuckGo and configures browser window bounds using DevTools protocol to set a specific window position and size.

Starting URL: https://www.duckduckgo.com

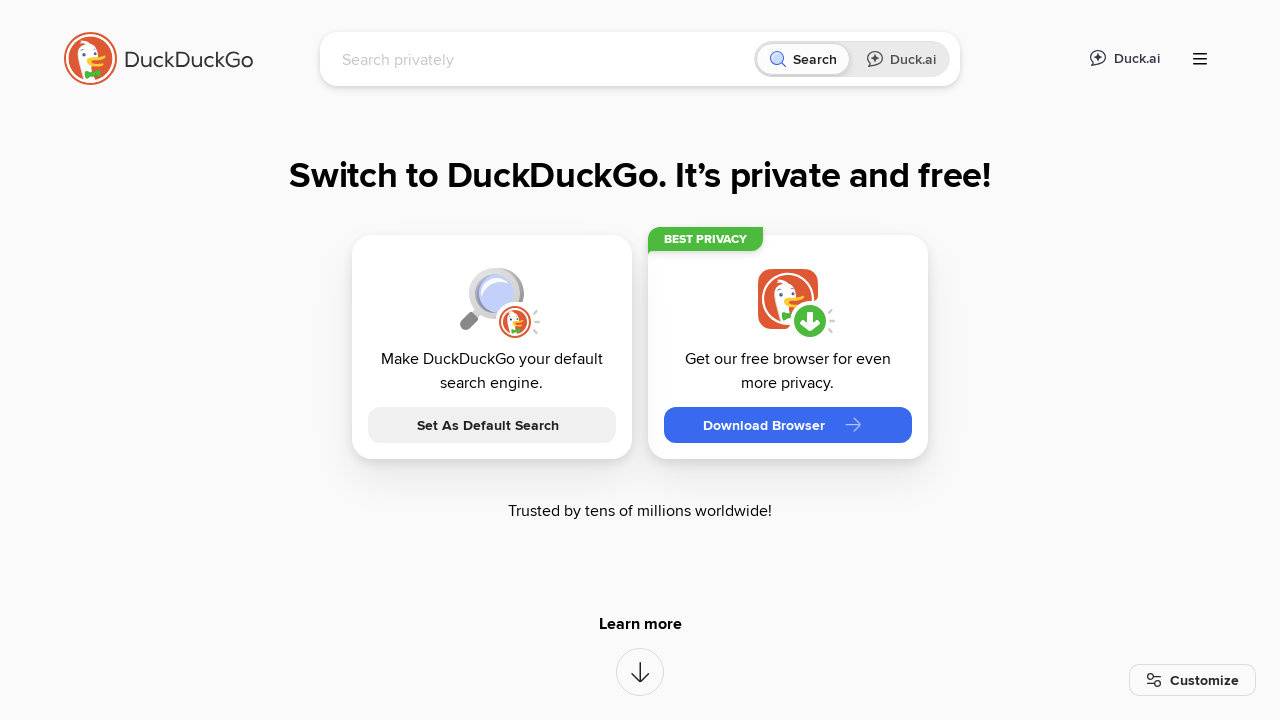

Page loaded - domcontentloaded event fired
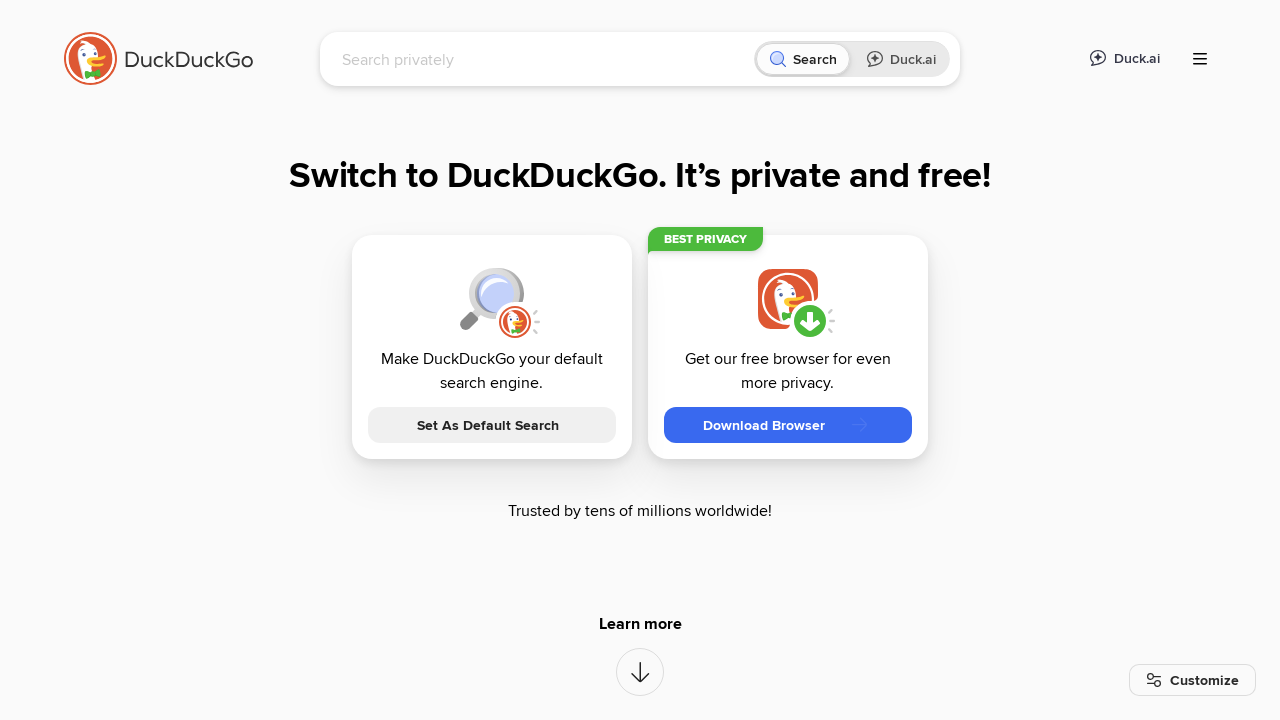

DuckDuckGo search input field located
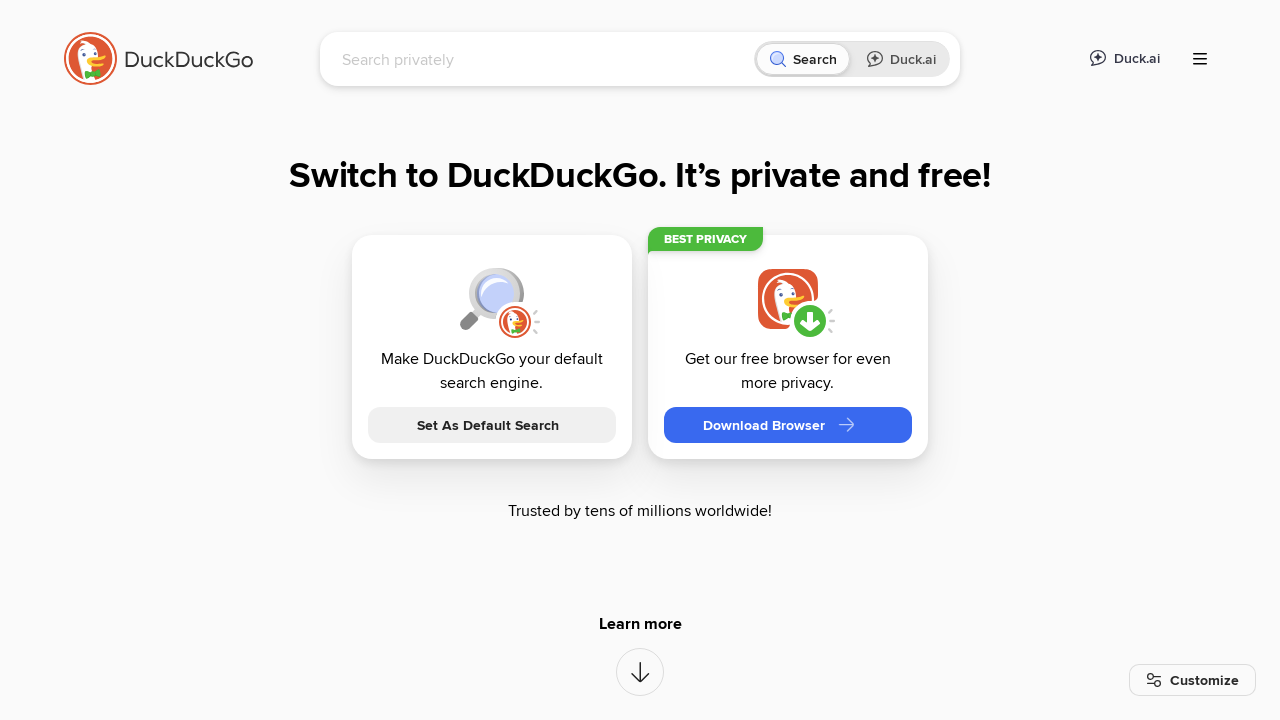

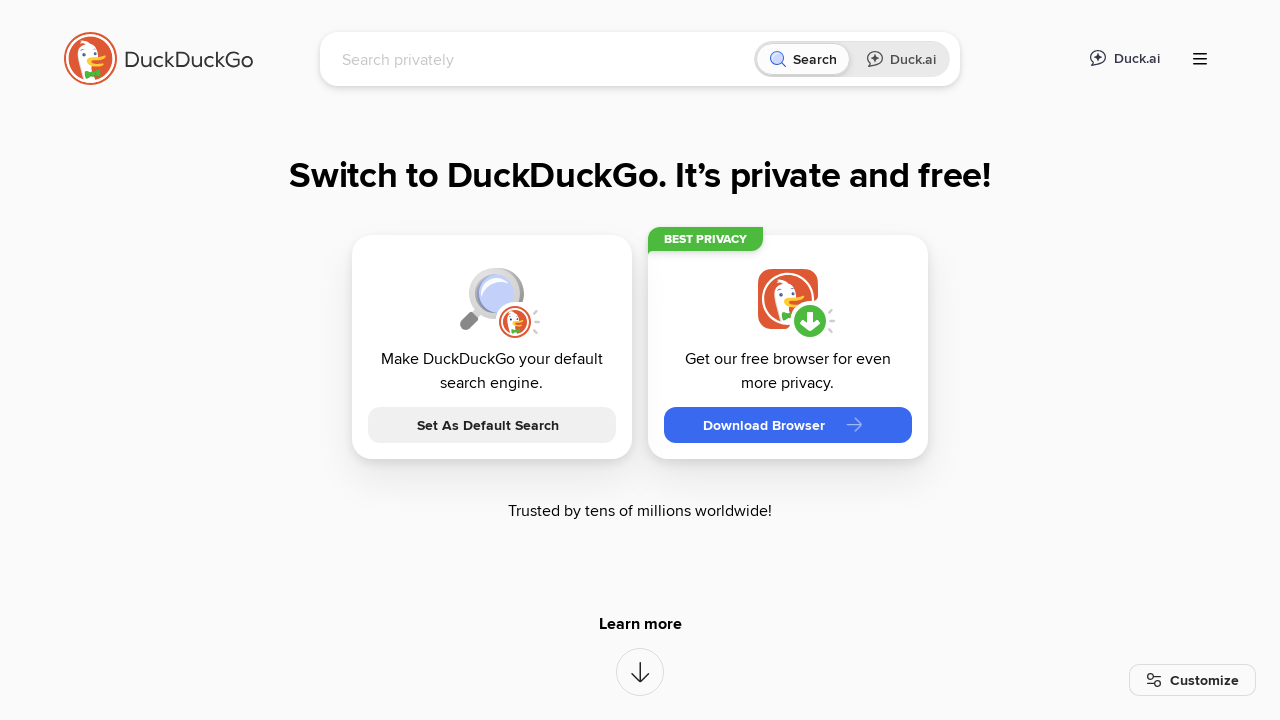